Opens the Next UK website and maximizes the browser window

Starting URL: https://www.next.co.uk/

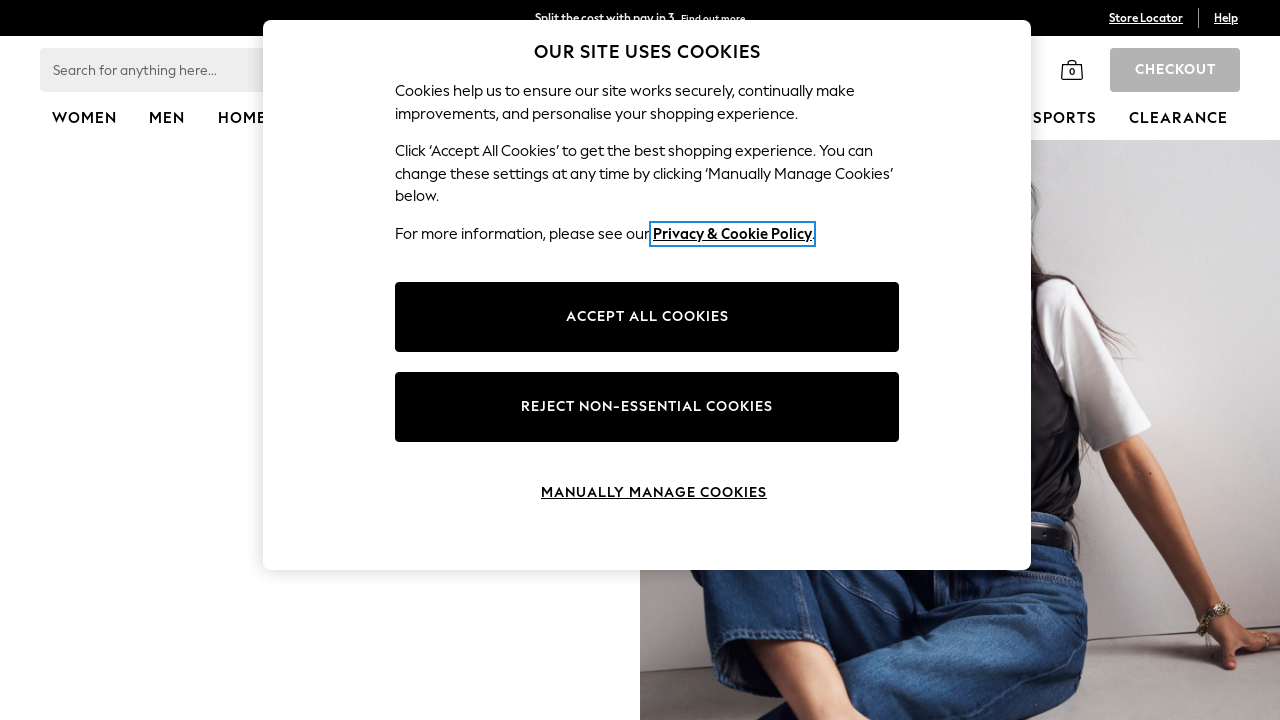

Navigated to Next UK website
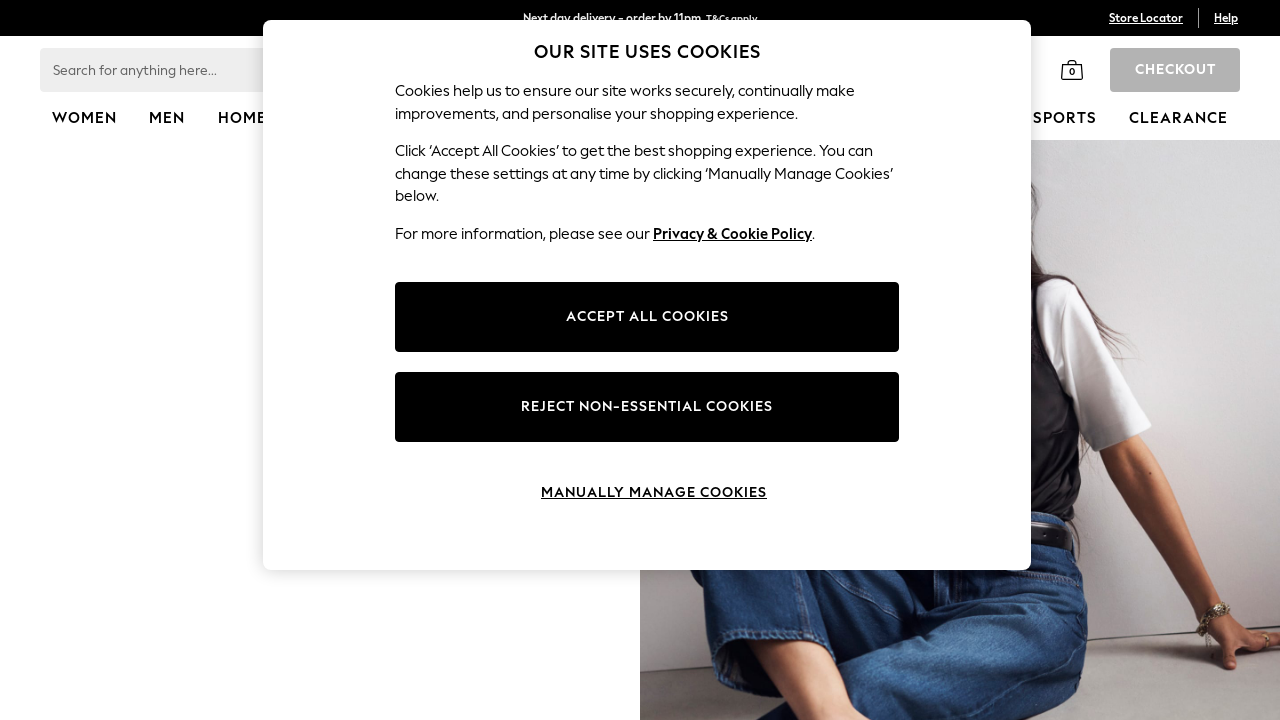

Maximized browser window
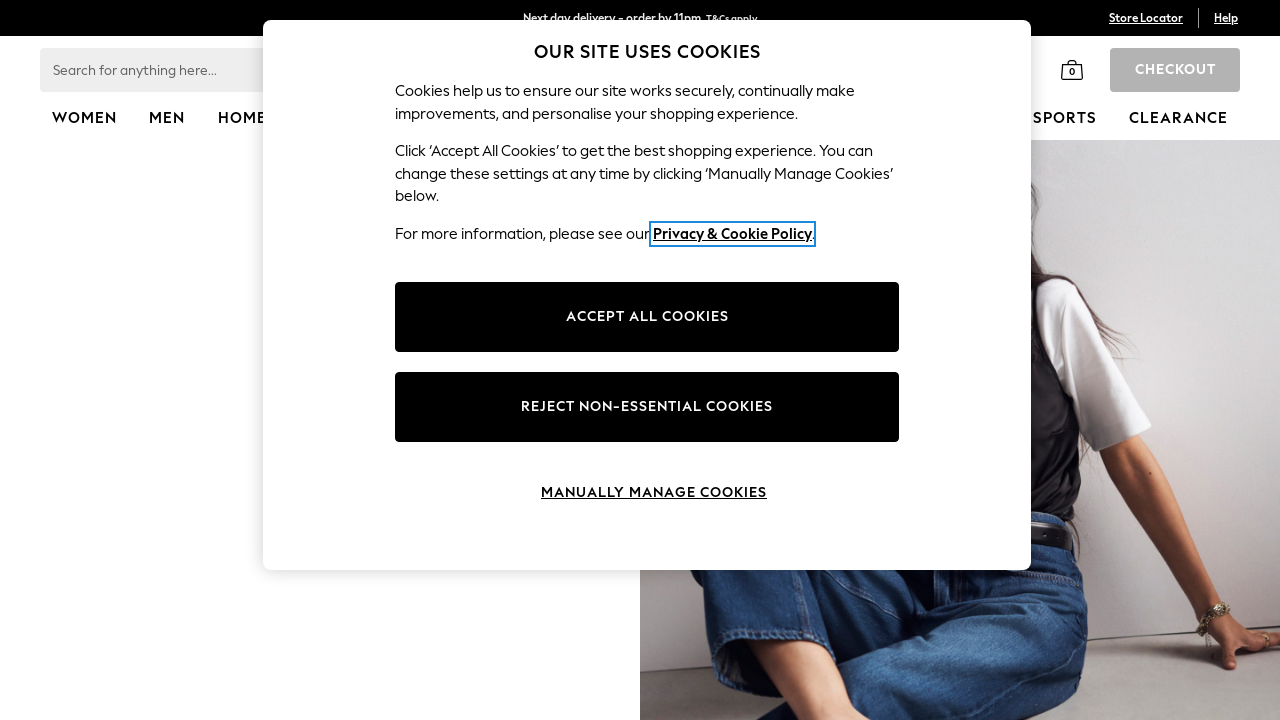

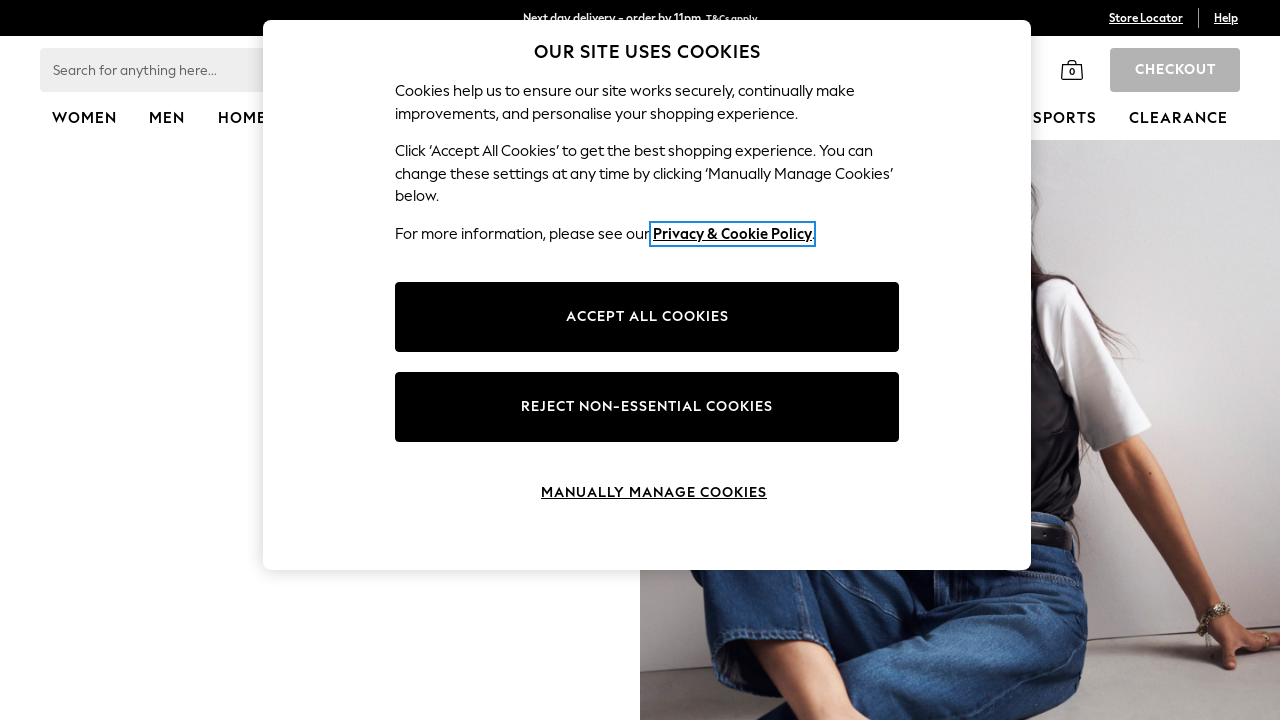